Tests e-commerce functionality by searching for products containing 'ca', adding Cashews to the cart, and proceeding to checkout

Starting URL: https://rahulshettyacademy.com/seleniumPractise/#/

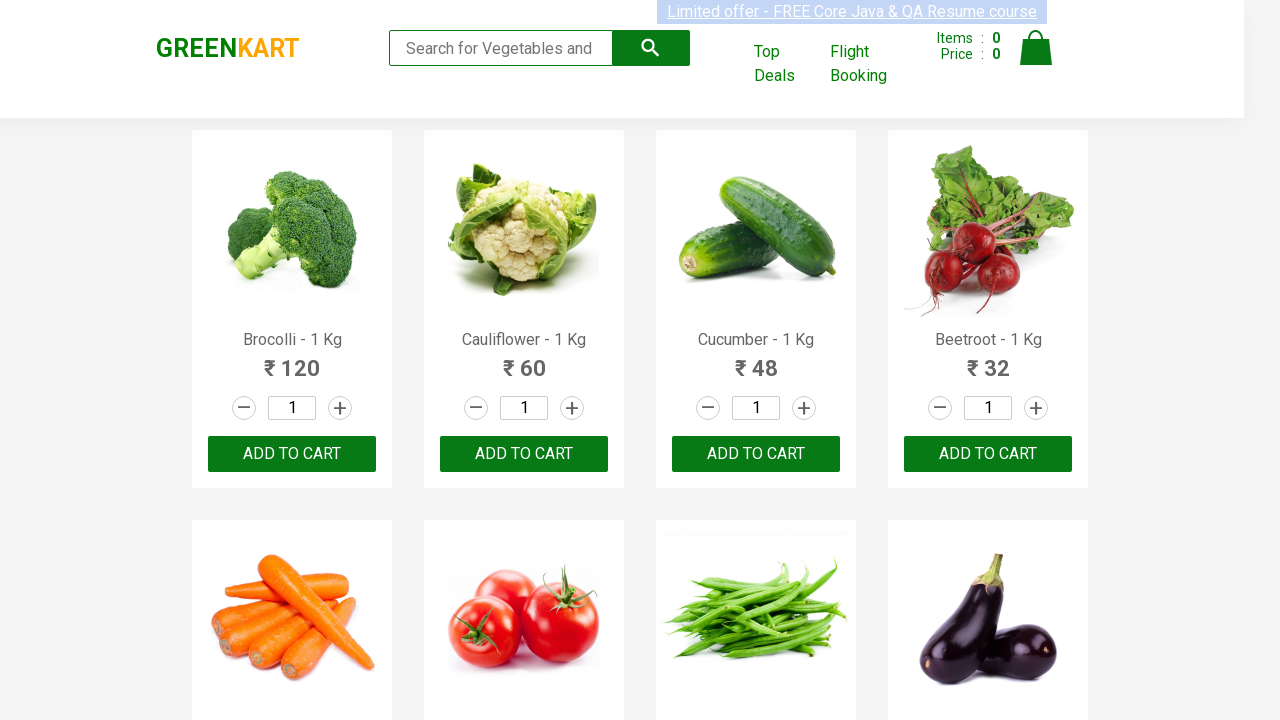

Filled search box with 'ca' on .search-keyword
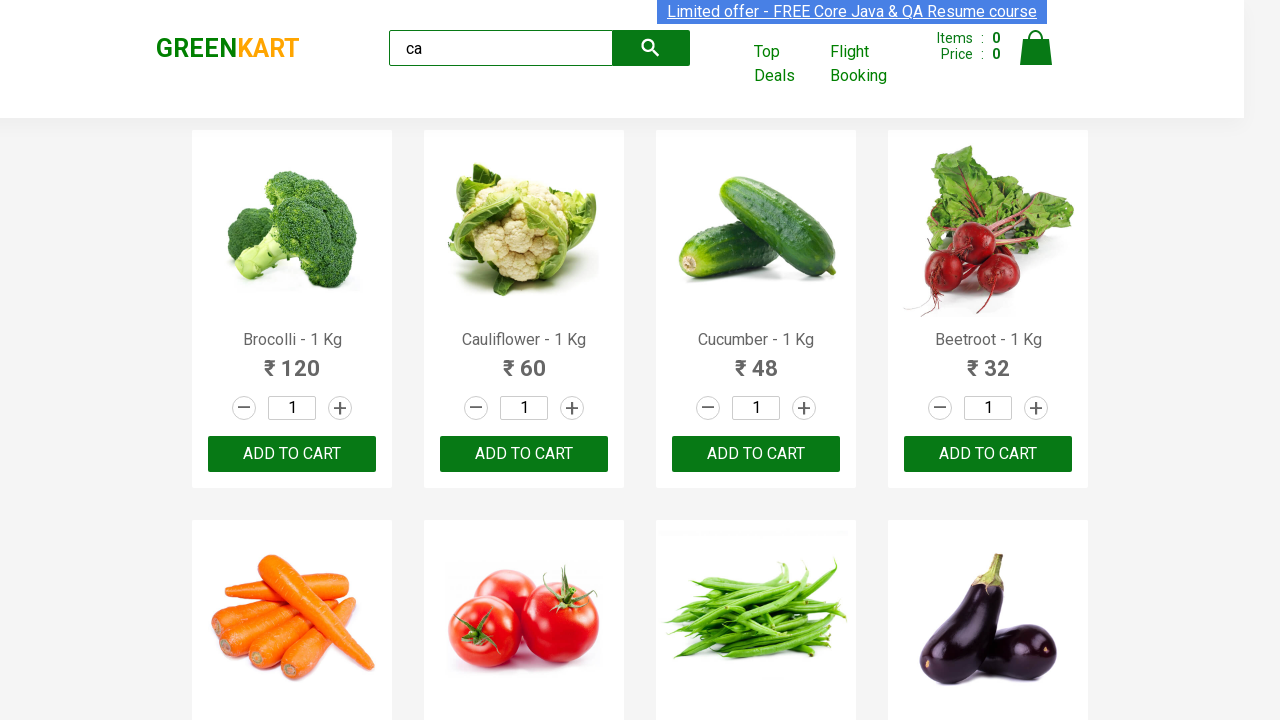

Waited for products to load after search
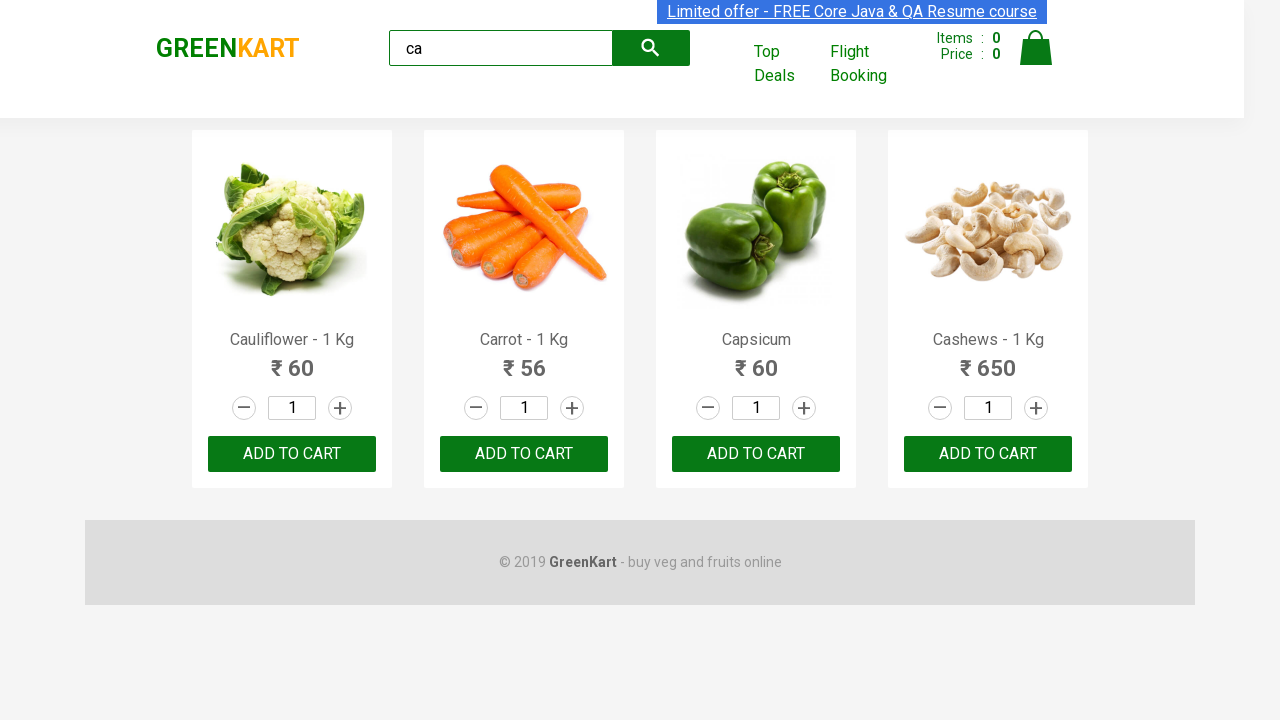

Located all product elements on the page
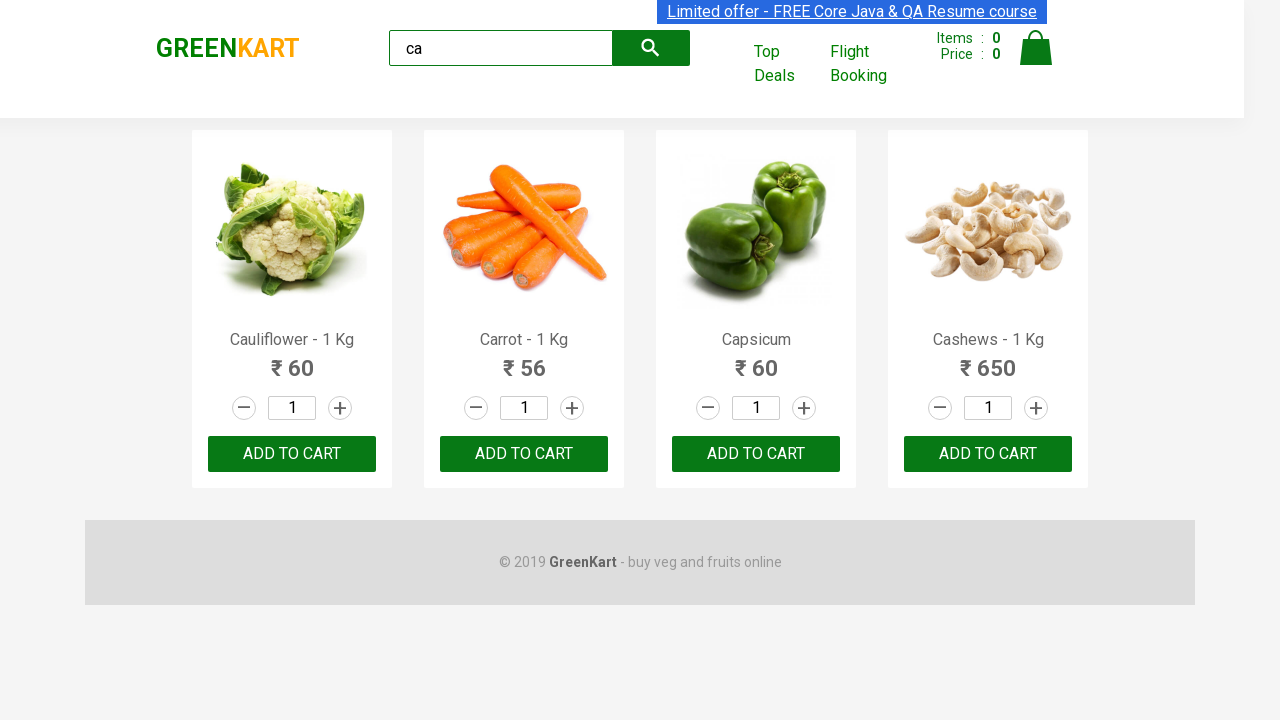

Retrieved product name: Cauliflower - 1 Kg
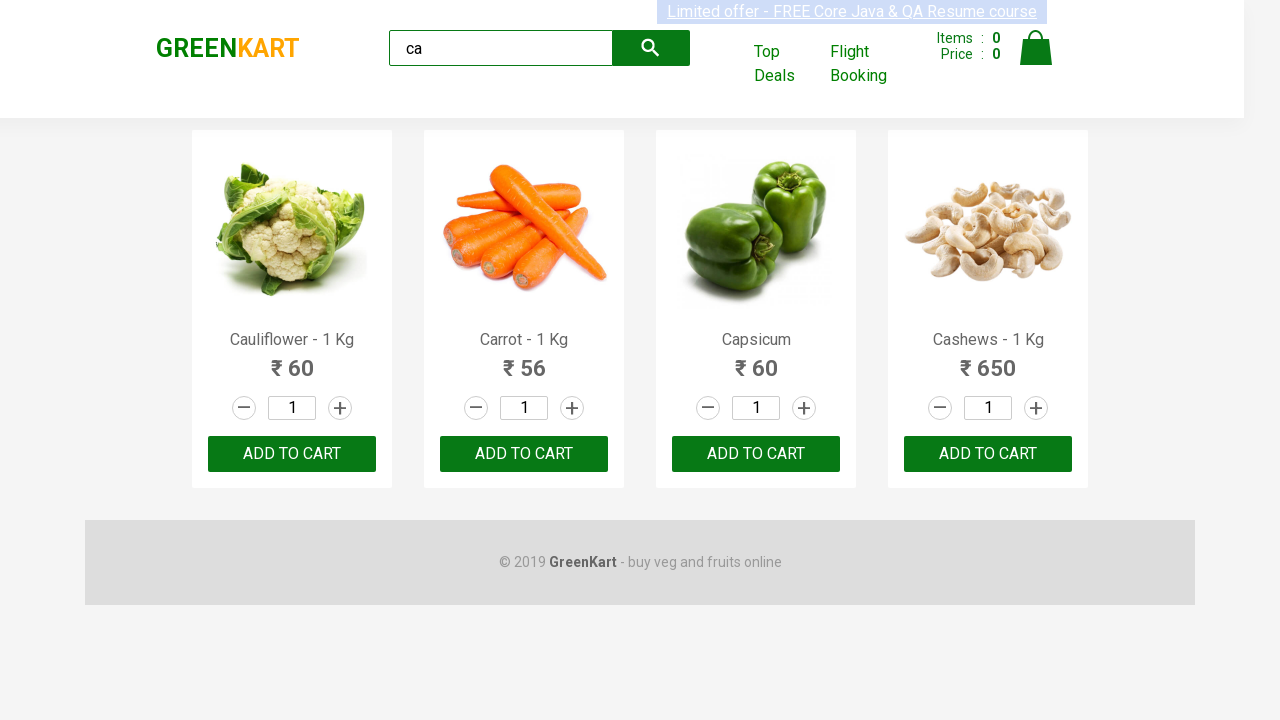

Retrieved product name: Carrot - 1 Kg
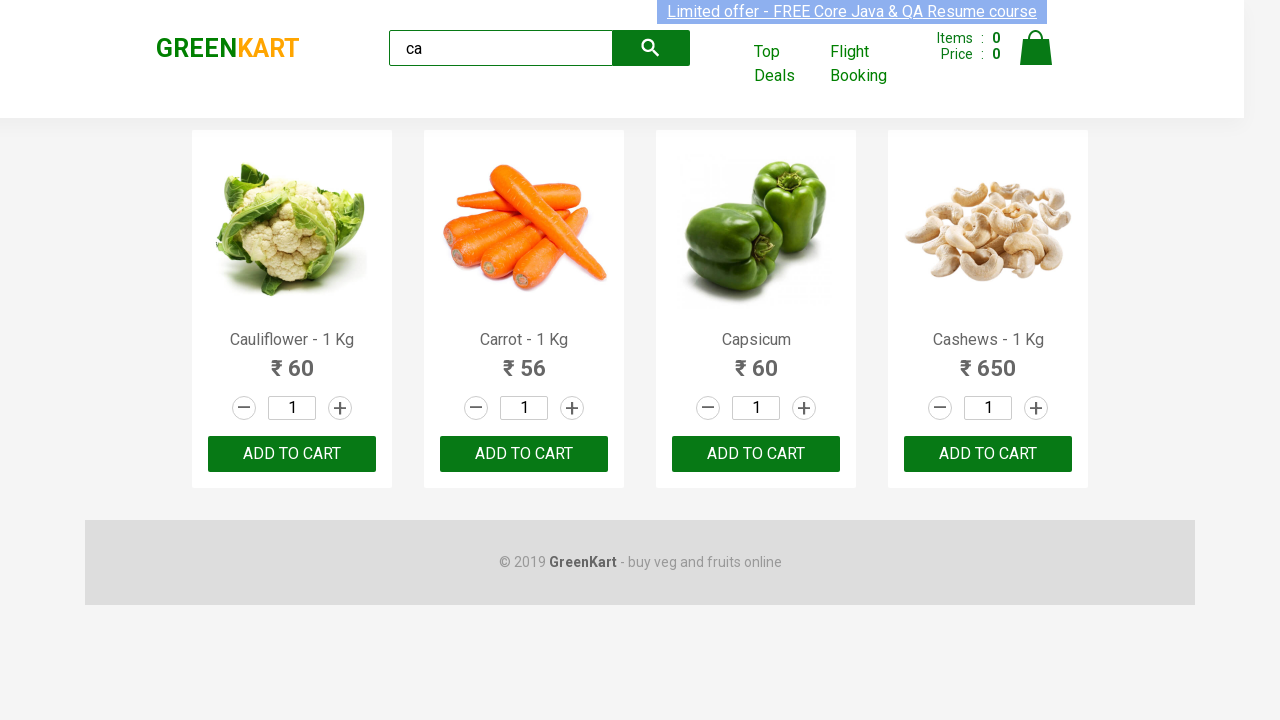

Retrieved product name: Capsicum
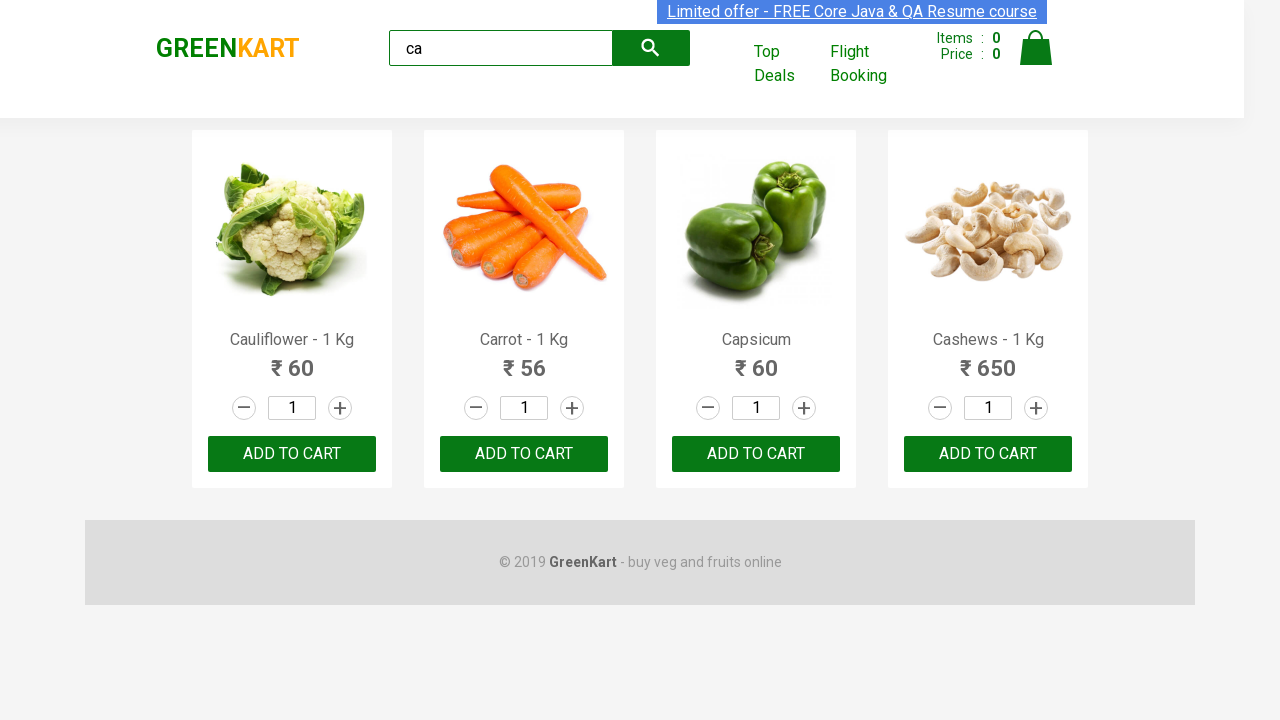

Retrieved product name: Cashews - 1 Kg
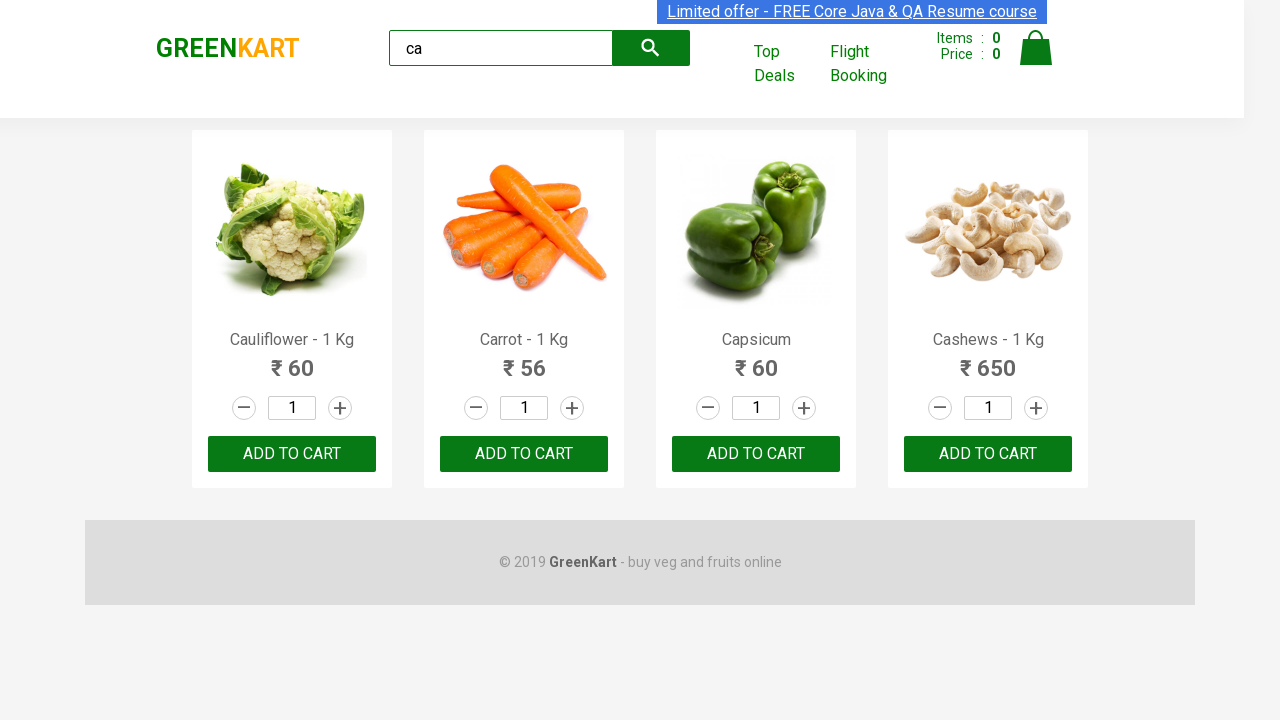

Clicked 'Add to Cart' button for Cashews product at (988, 454) on .products .product >> nth=3 >> button
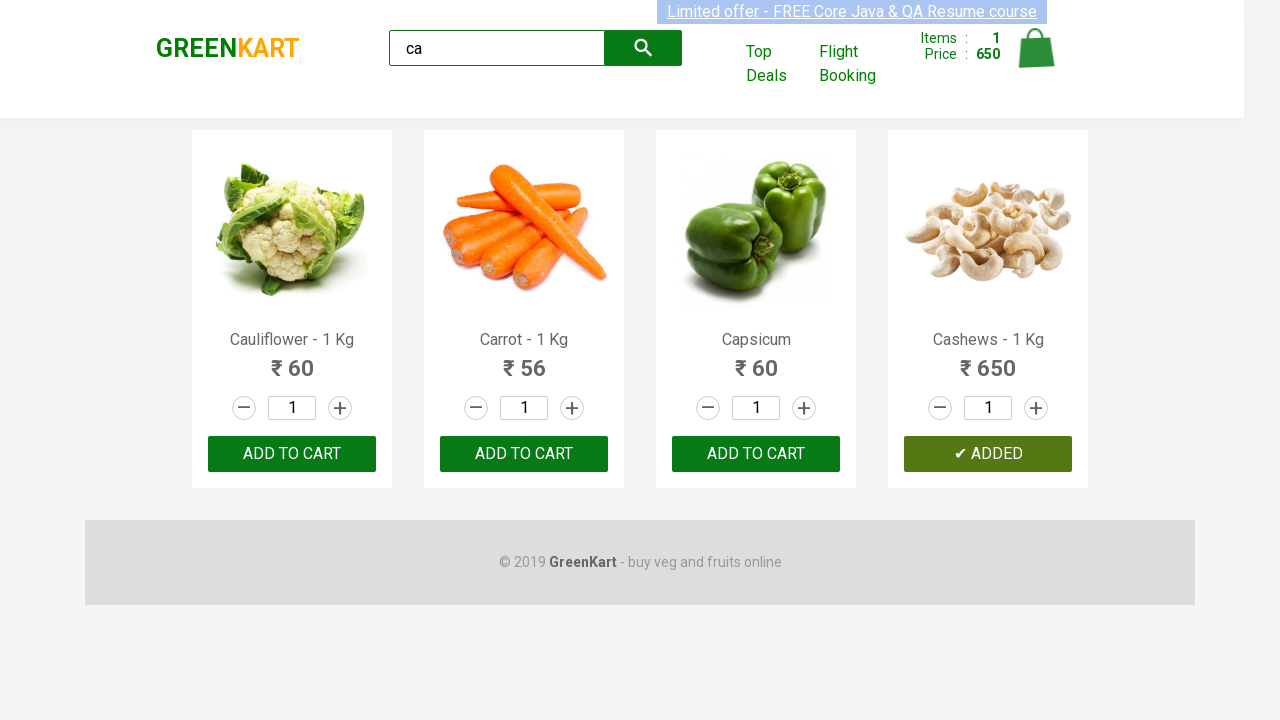

Clicked on cart icon to open cart at (1036, 48) on .cart-icon > img
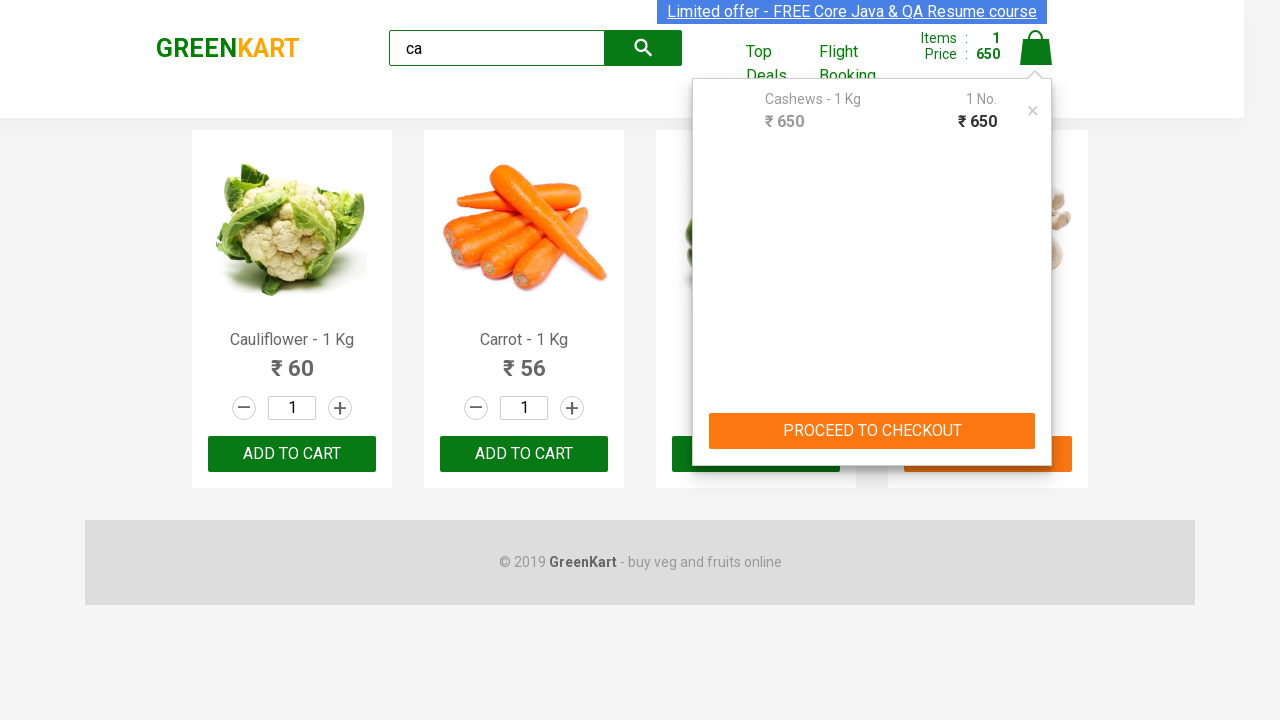

Clicked 'PROCEED TO CHECKOUT' button to proceed to checkout at (872, 431) on text=PROCEED TO CHECKOUT
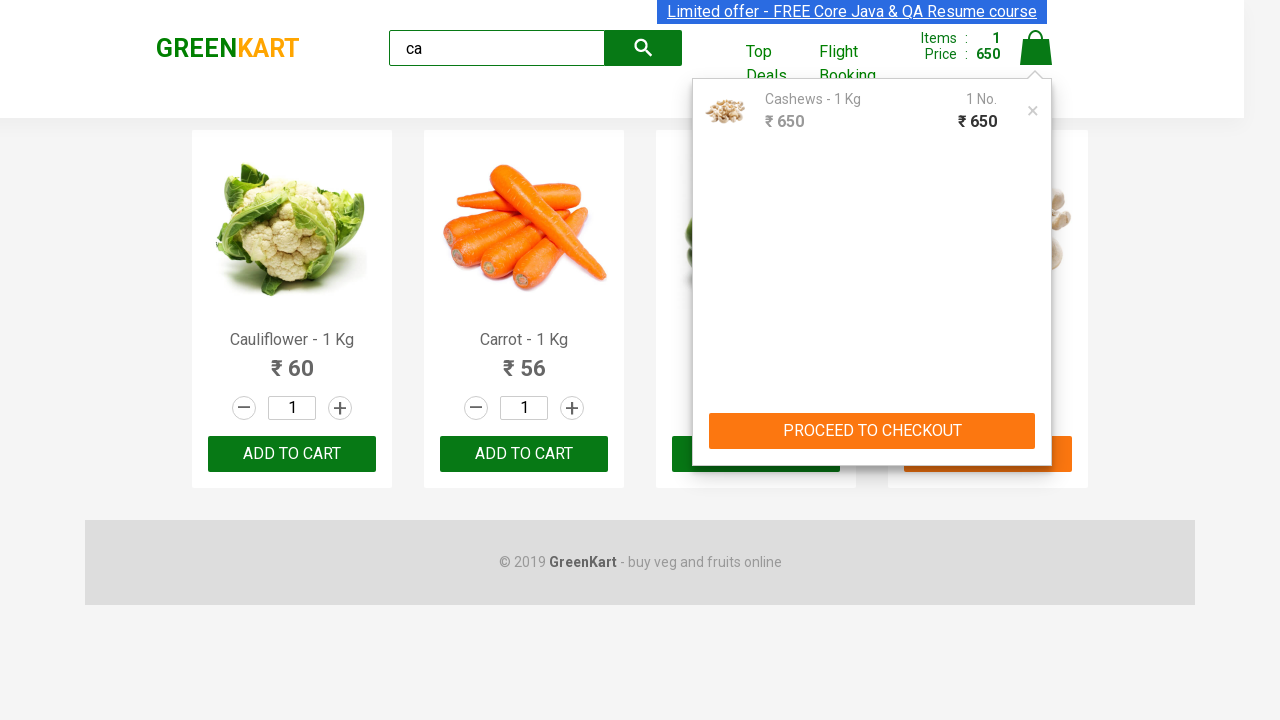

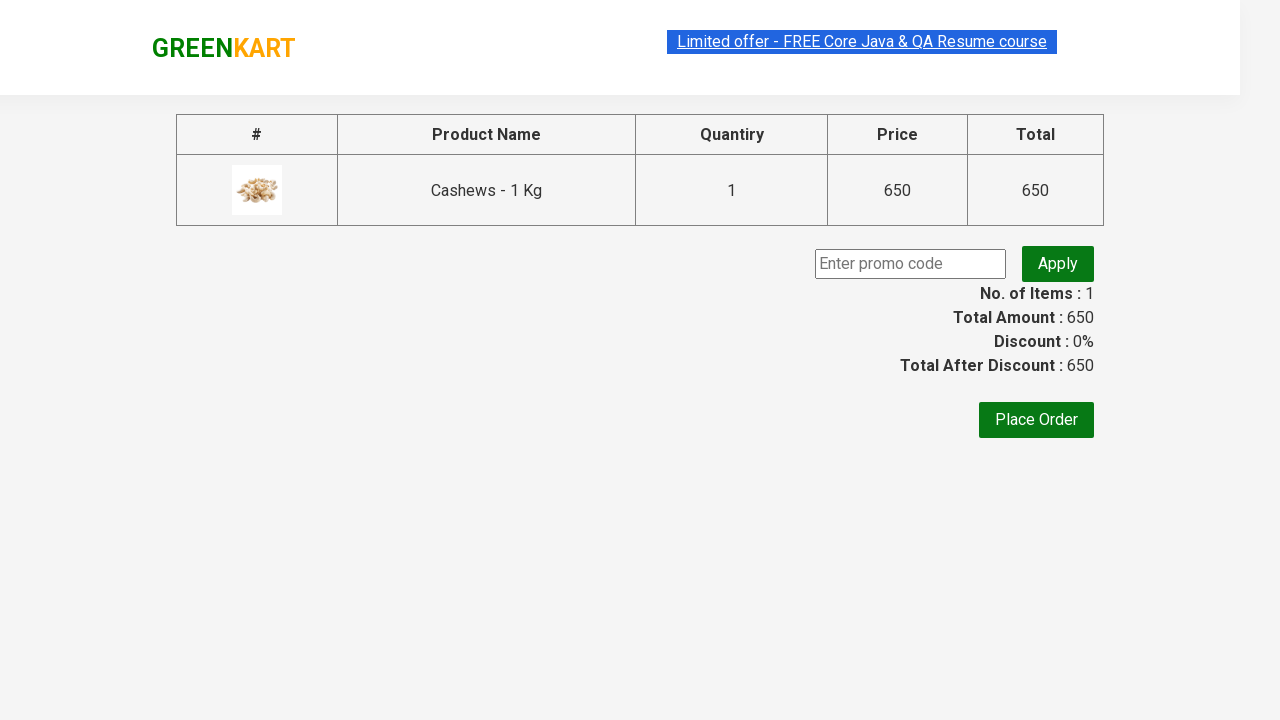